Opens the O2.pl Polish portal website and sets the viewport size to 1280x680

Starting URL: https://www.o2.pl/

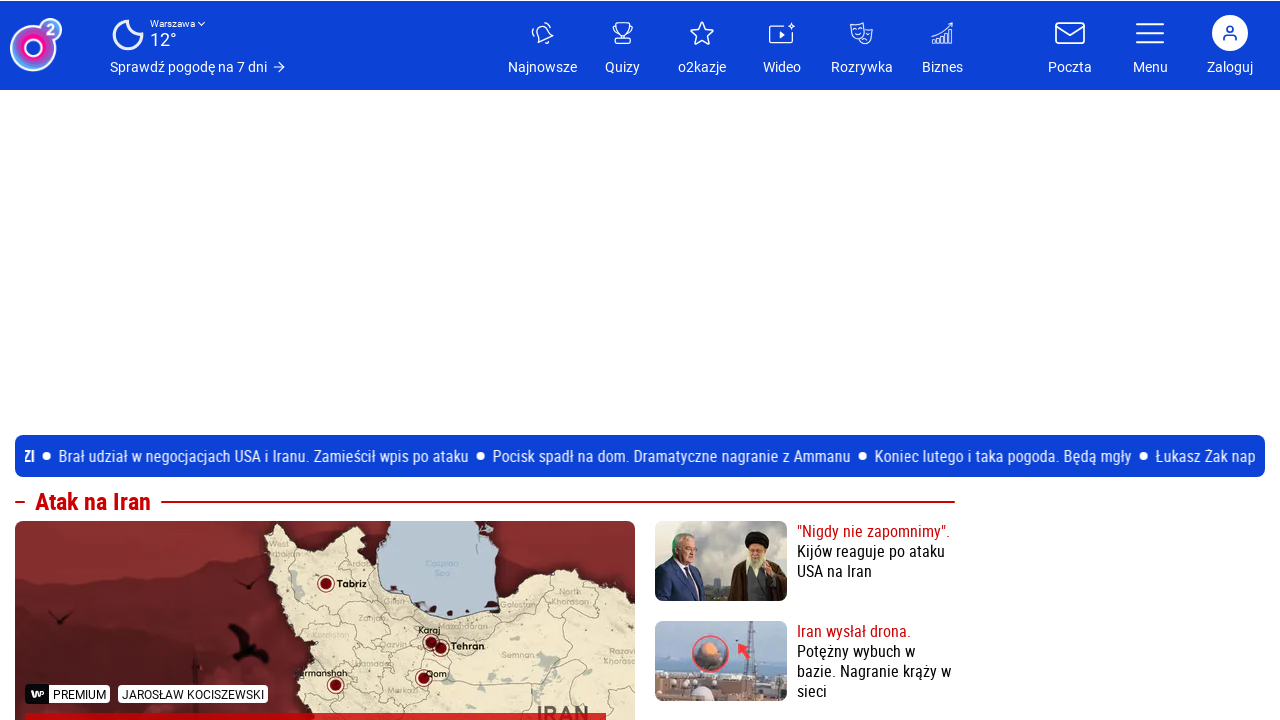

Set viewport size to 1280x680
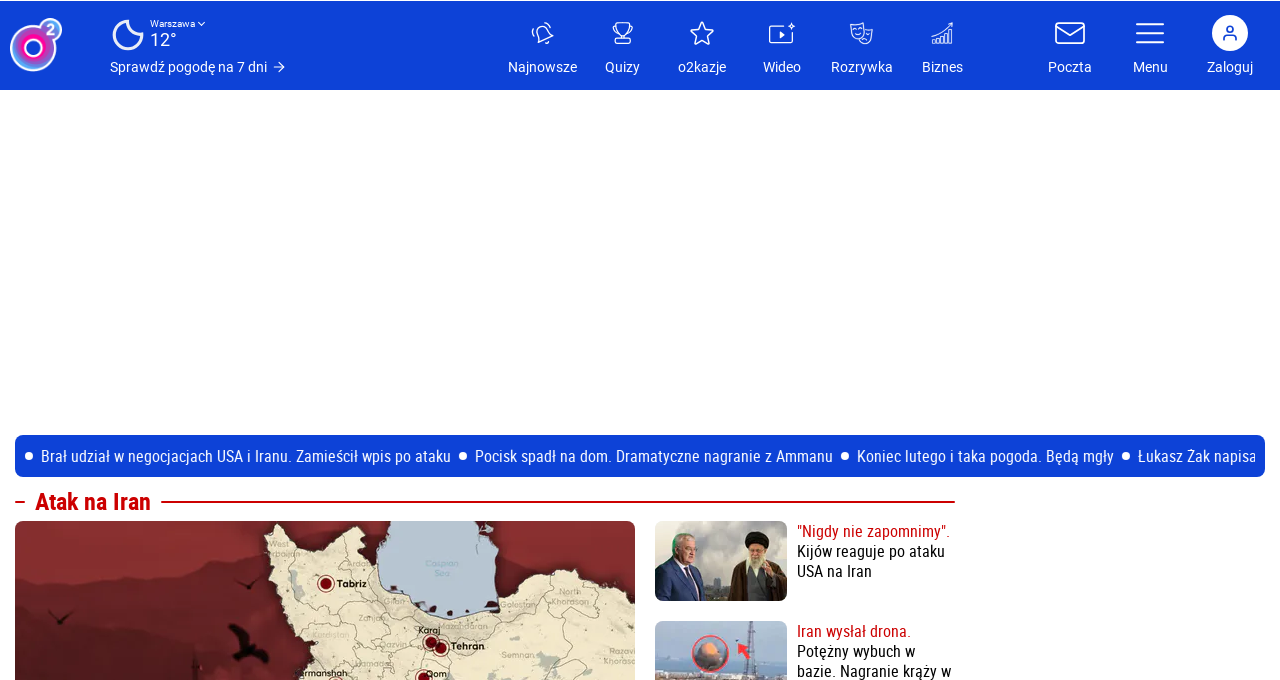

Waited for DOM content to load on O2.pl Polish portal
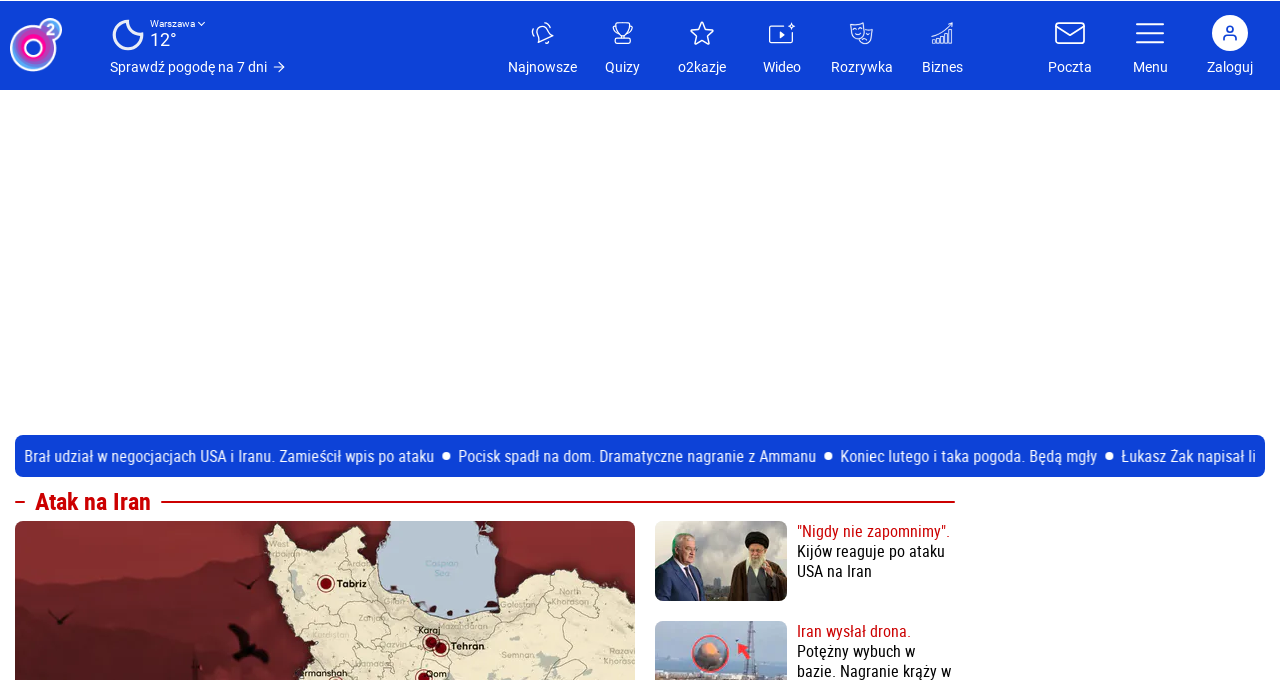

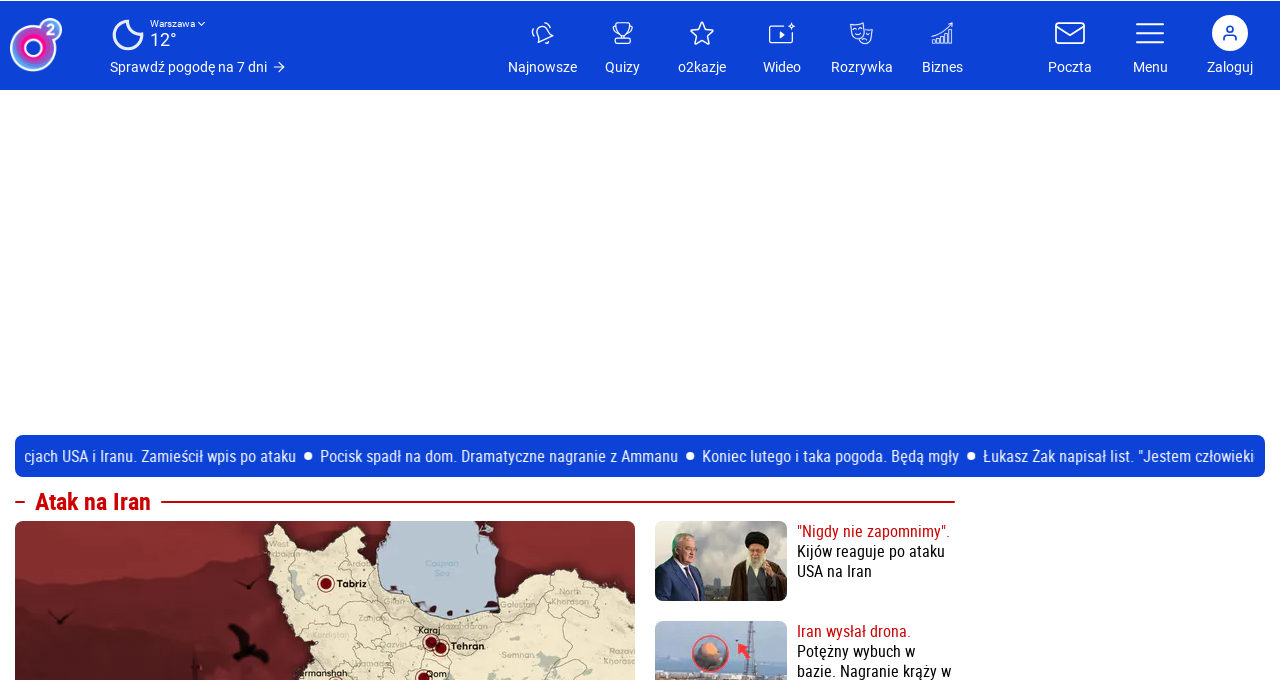